Tests JavaScript alert popup handling by clicking a button to trigger an alert and accepting it, then triggering another alert and dismissing it.

Starting URL: http://testautomationpractice.blogspot.com/

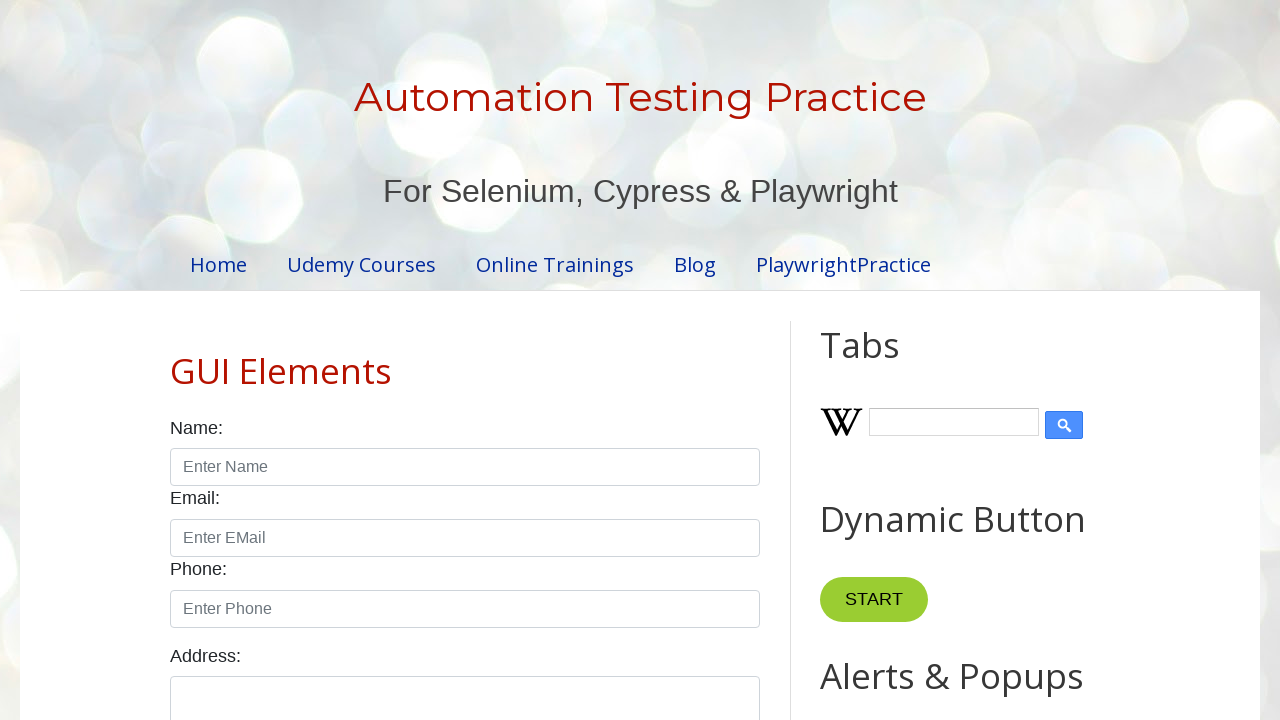

Set up dialog handler to accept alerts
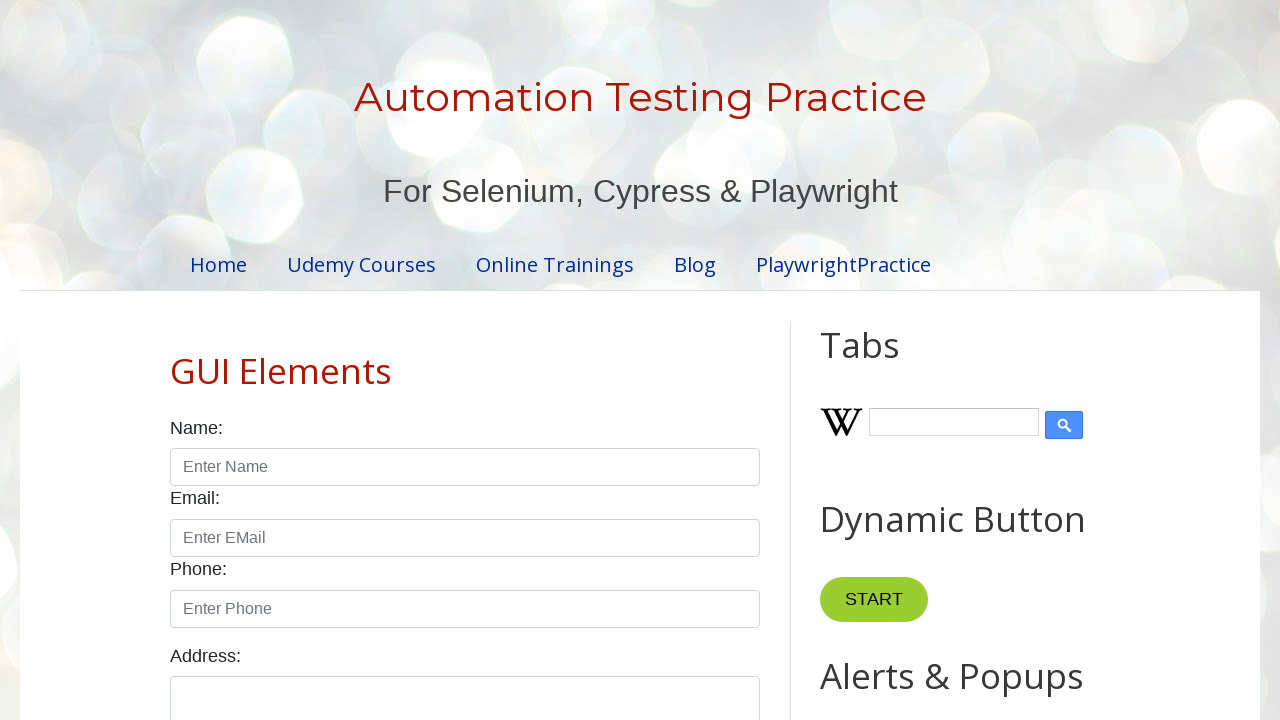

Clicked button to trigger first alert popup at (888, 361) on #HTML9 button
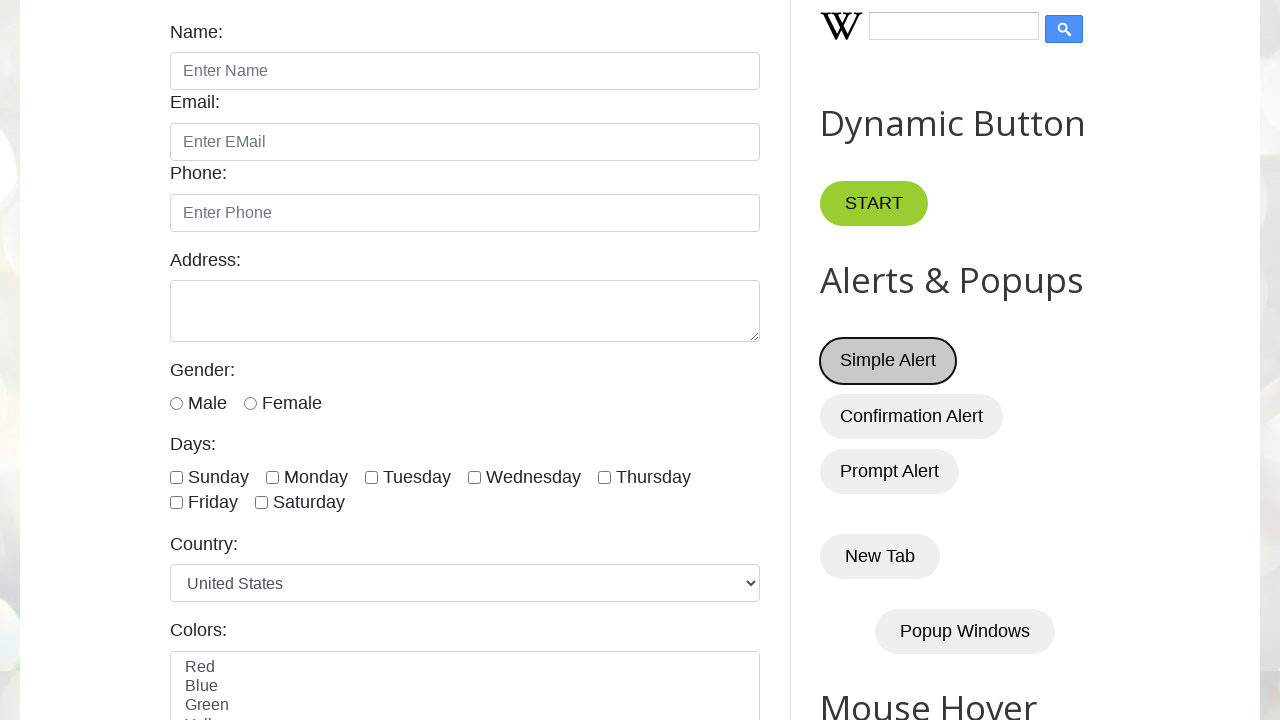

Waited for first alert to be processed
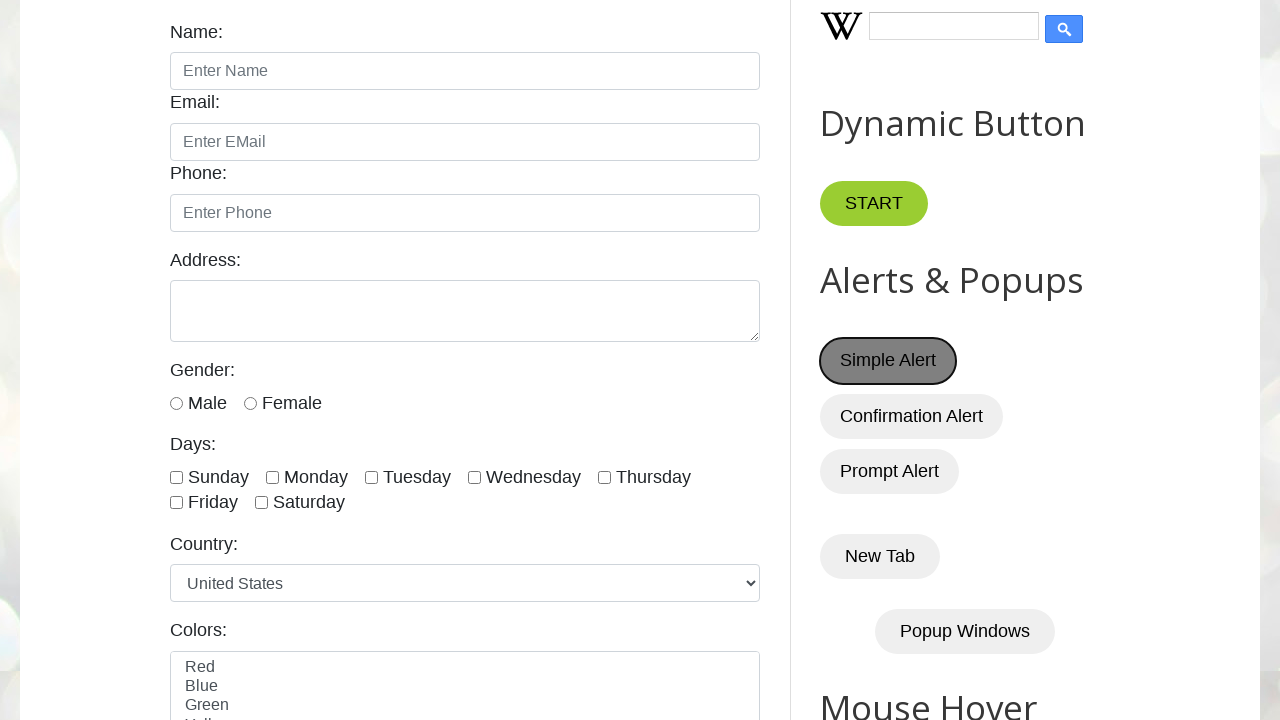

Set up dialog handler to dismiss alerts
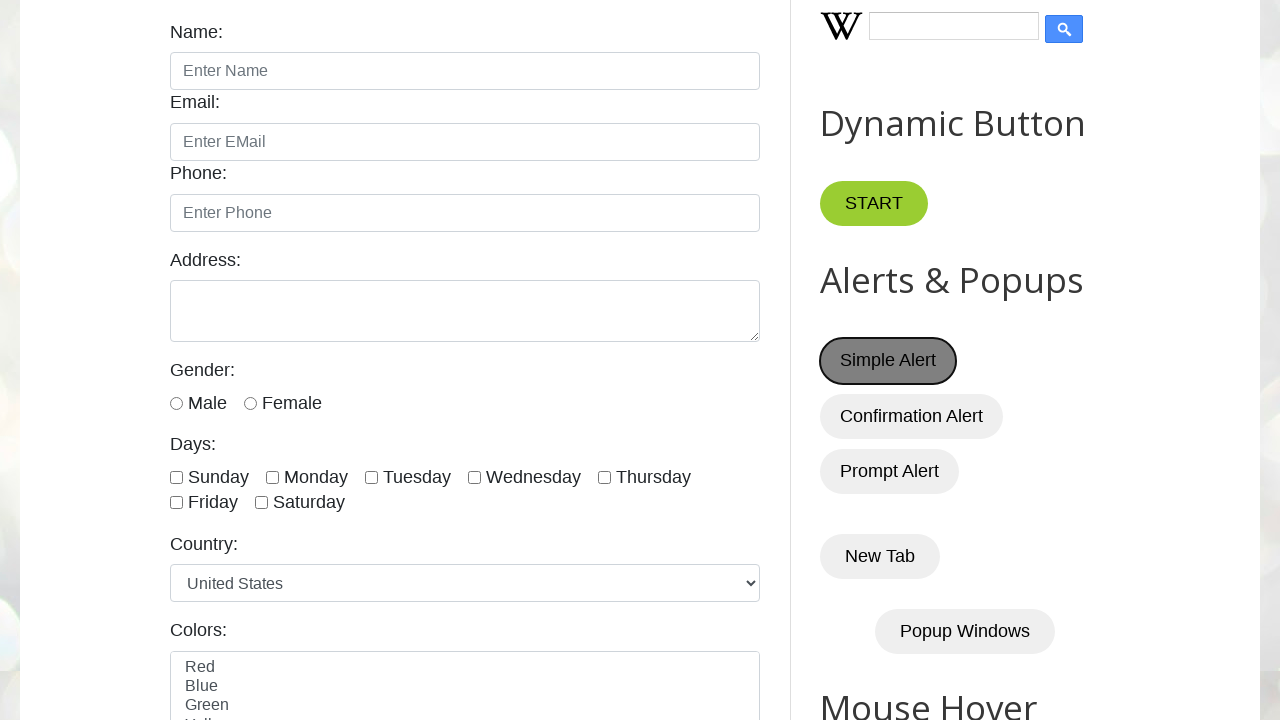

Clicked button to trigger second alert popup at (888, 361) on #HTML9 button
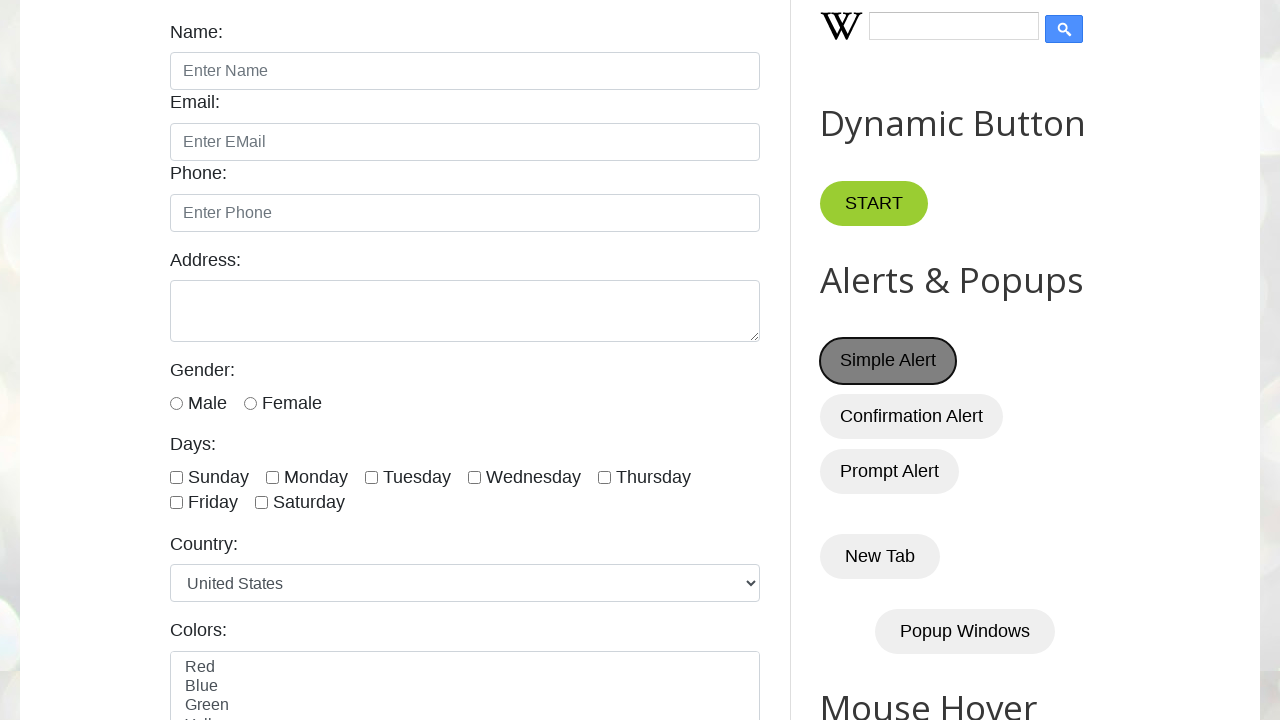

Waited for second alert to be processed
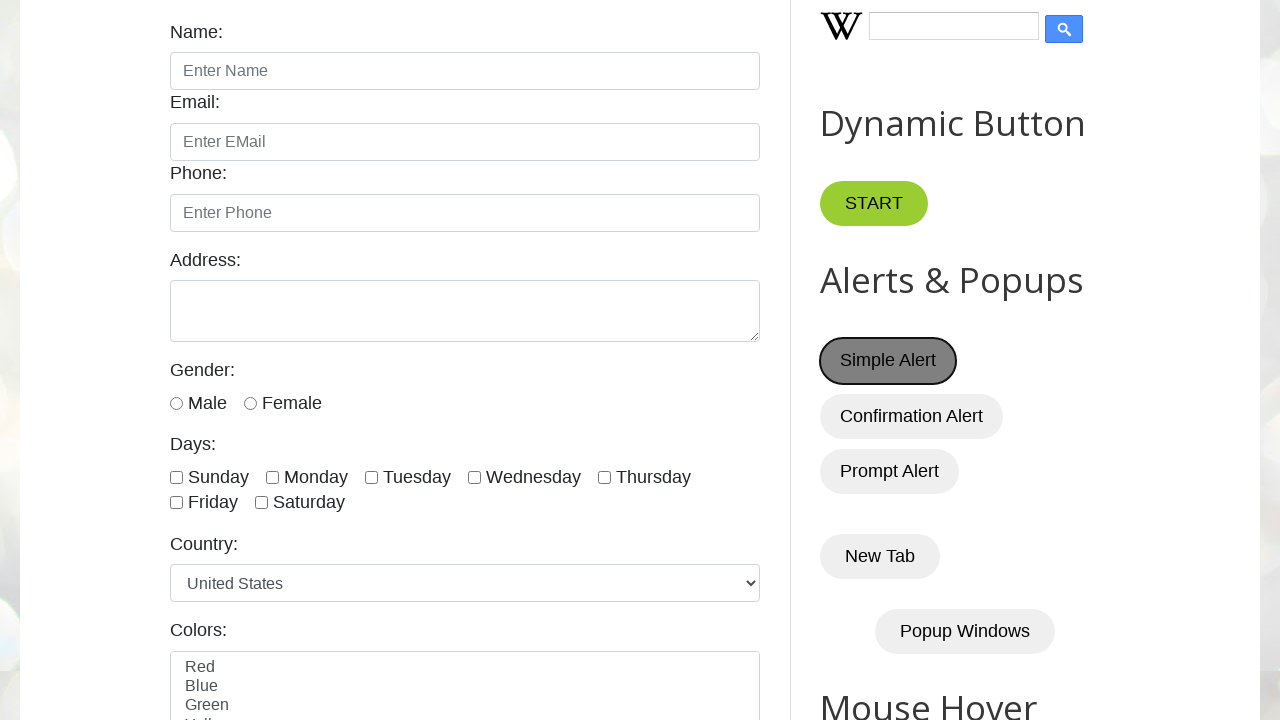

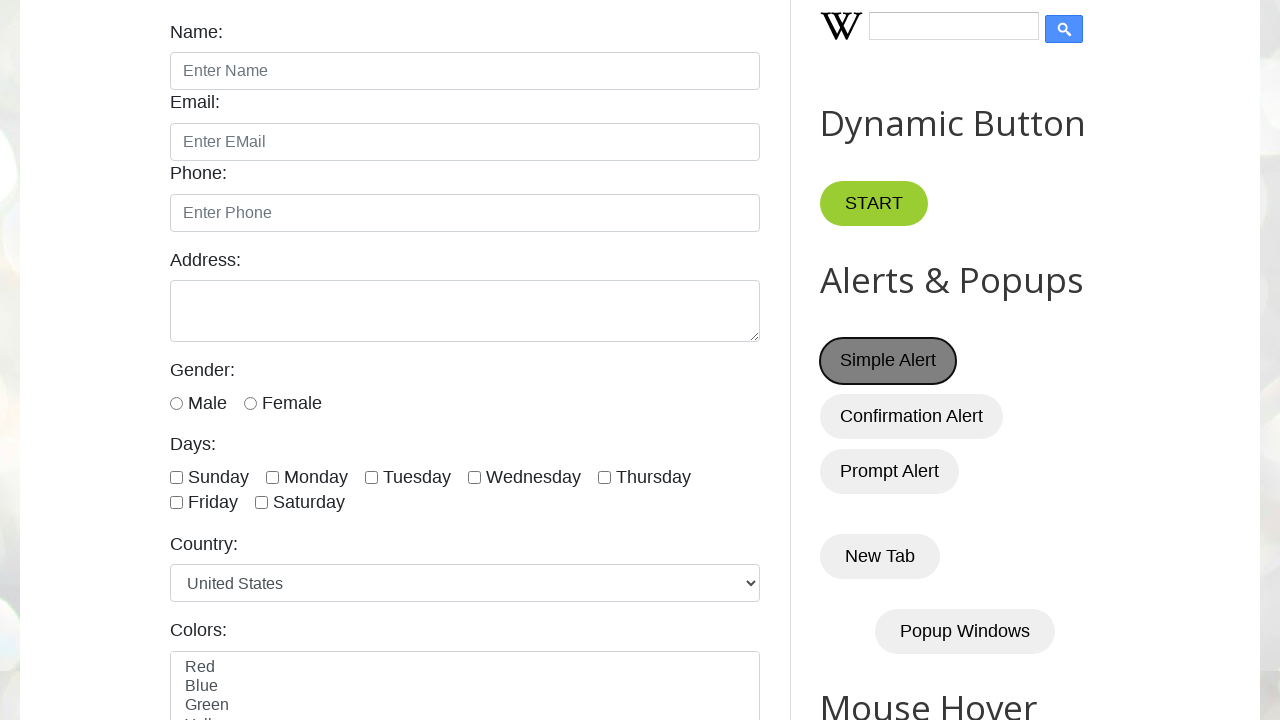